Tests window handling functionality by opening a new window, switching to it, and then closing it before returning to the parent window

Starting URL: https://www.hyrtutorials.com/p/window-handles-practice.html

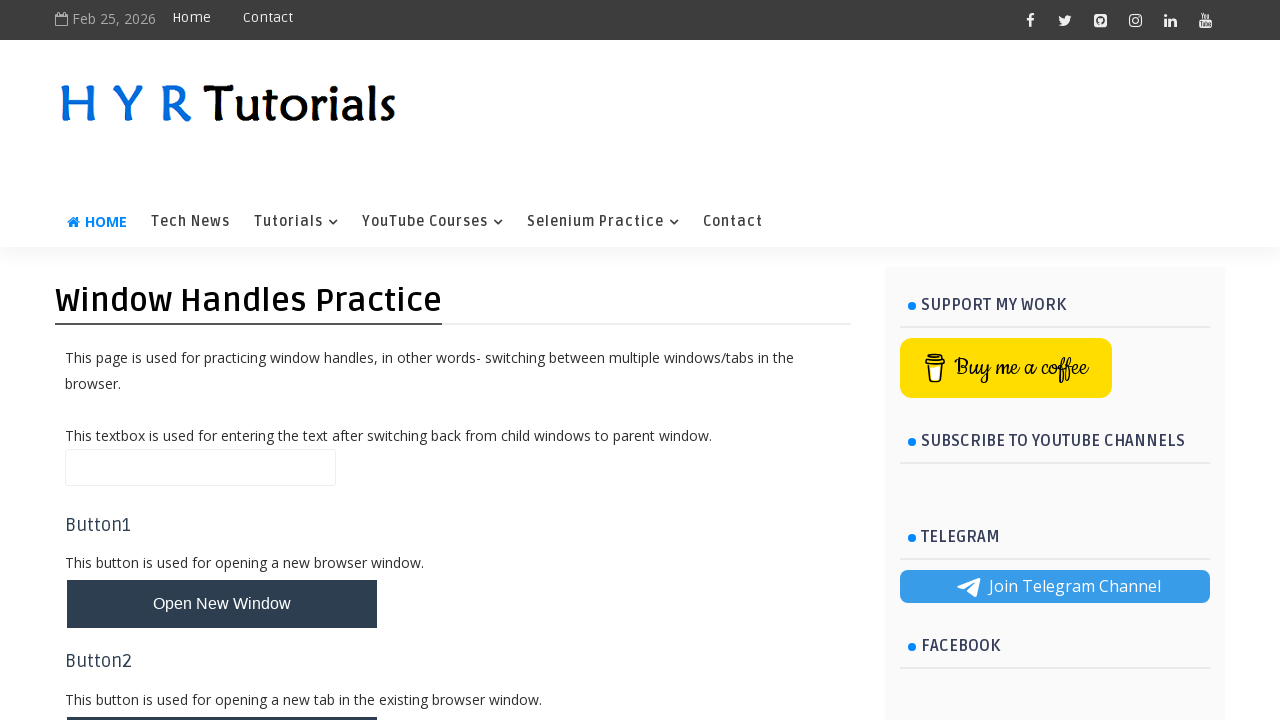

Clicked button to open new window at (222, 604) on #newWindowBtn
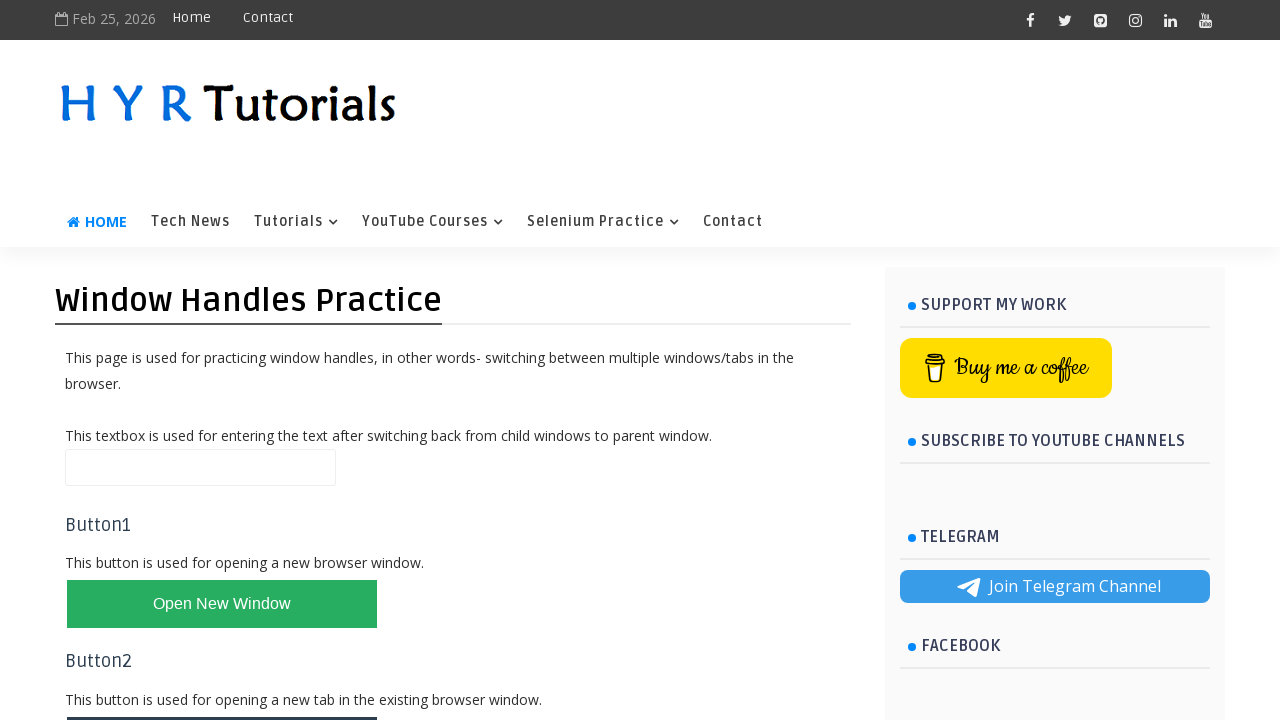

Waited for new window to open
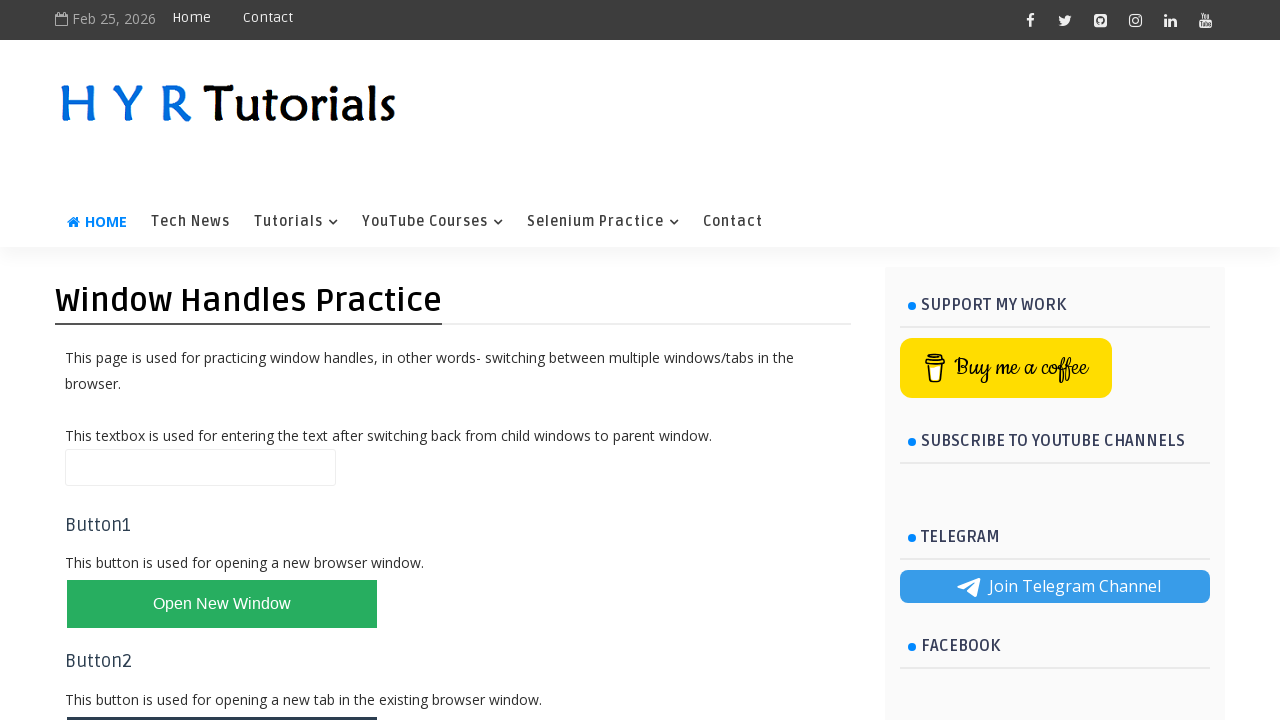

Retrieved all open pages/windows from context
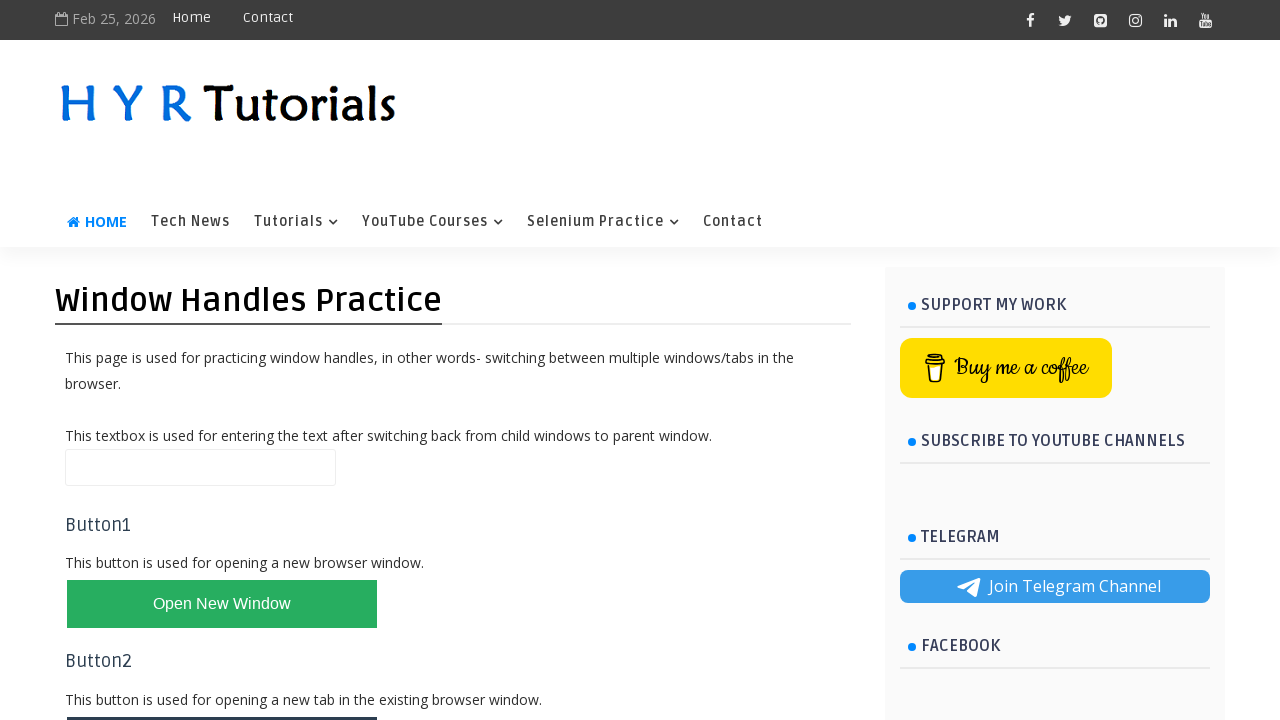

Identified new window as the last page in the list
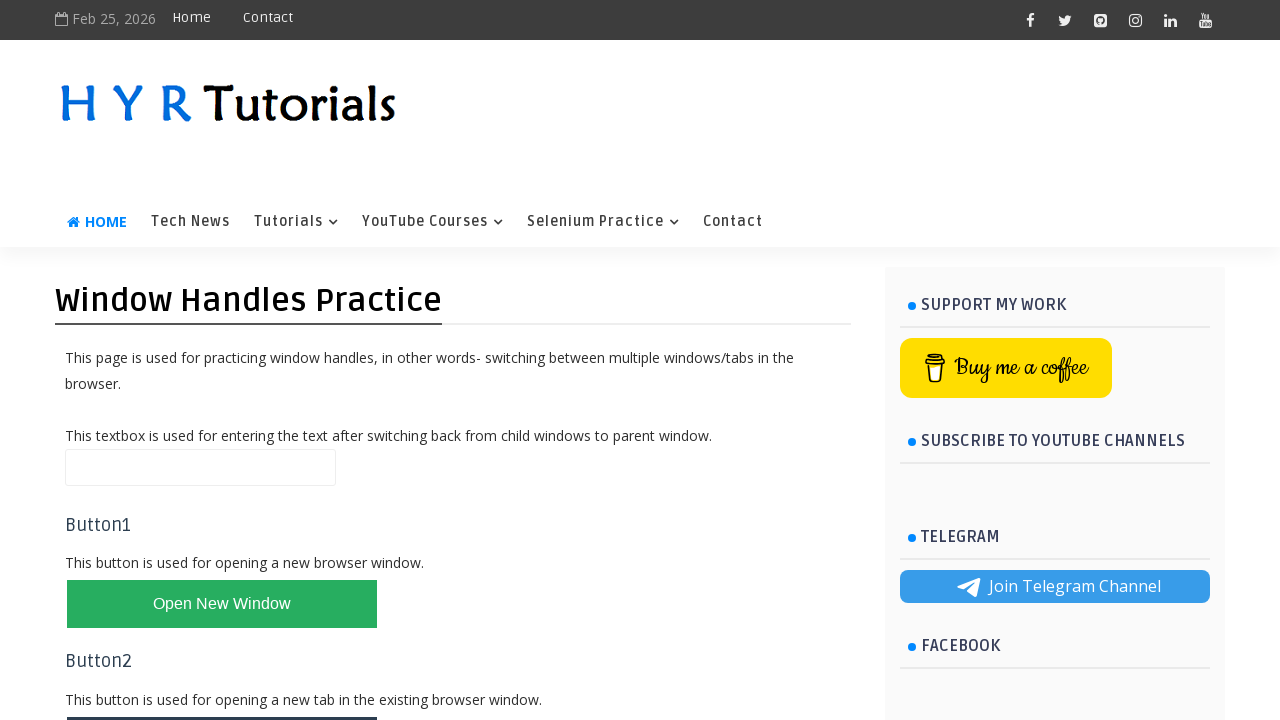

Waited for new window to fully load
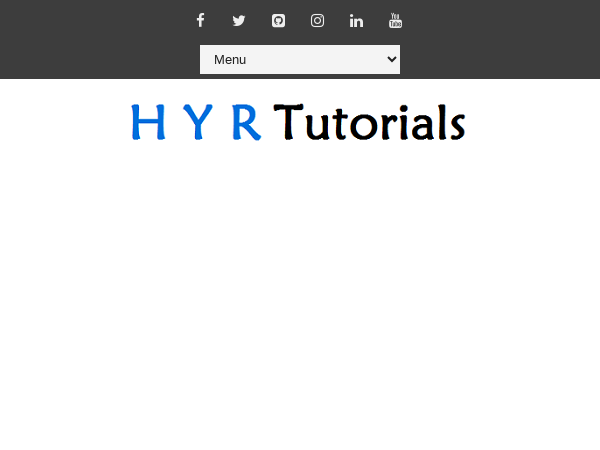

Closed the new window
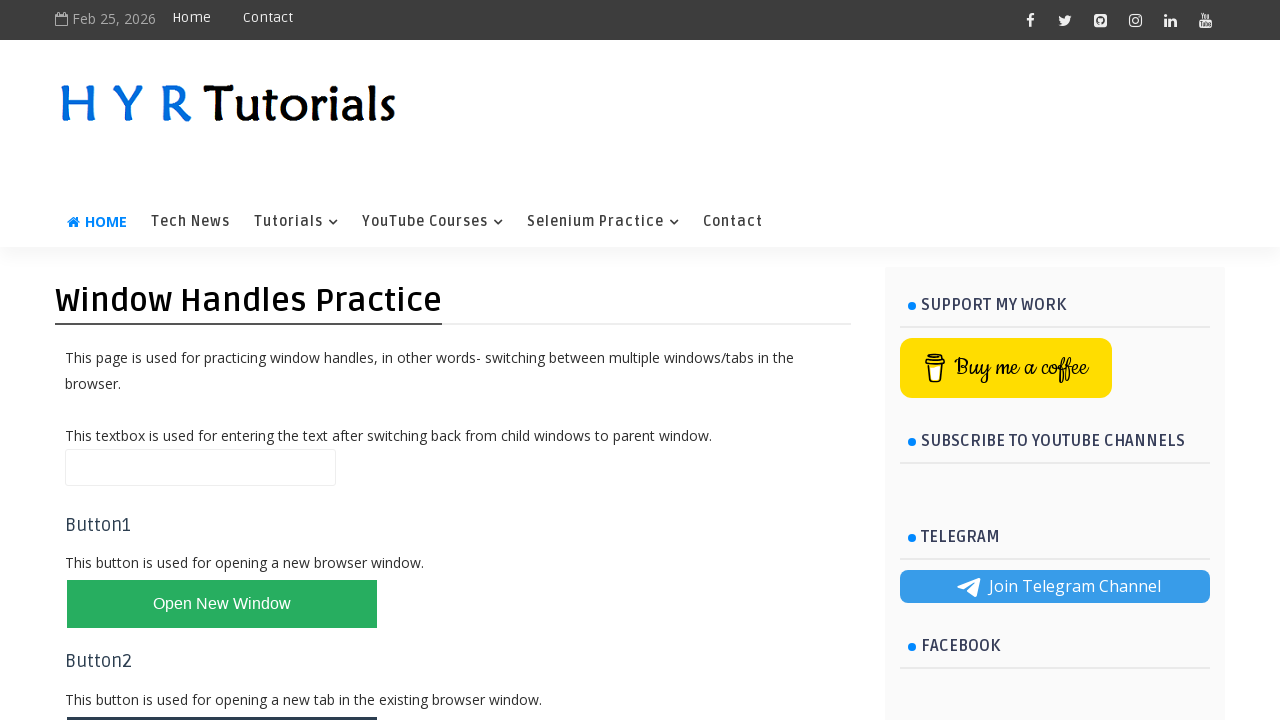

Waited for page state to settle after closing new window
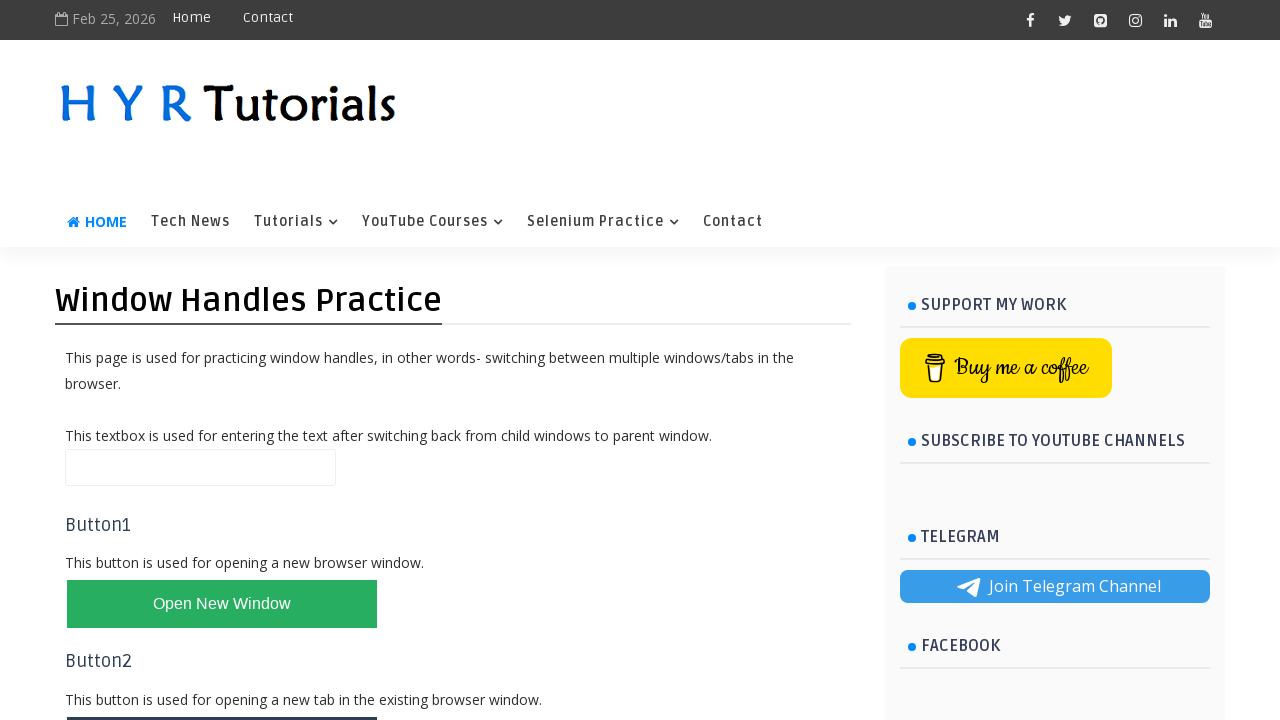

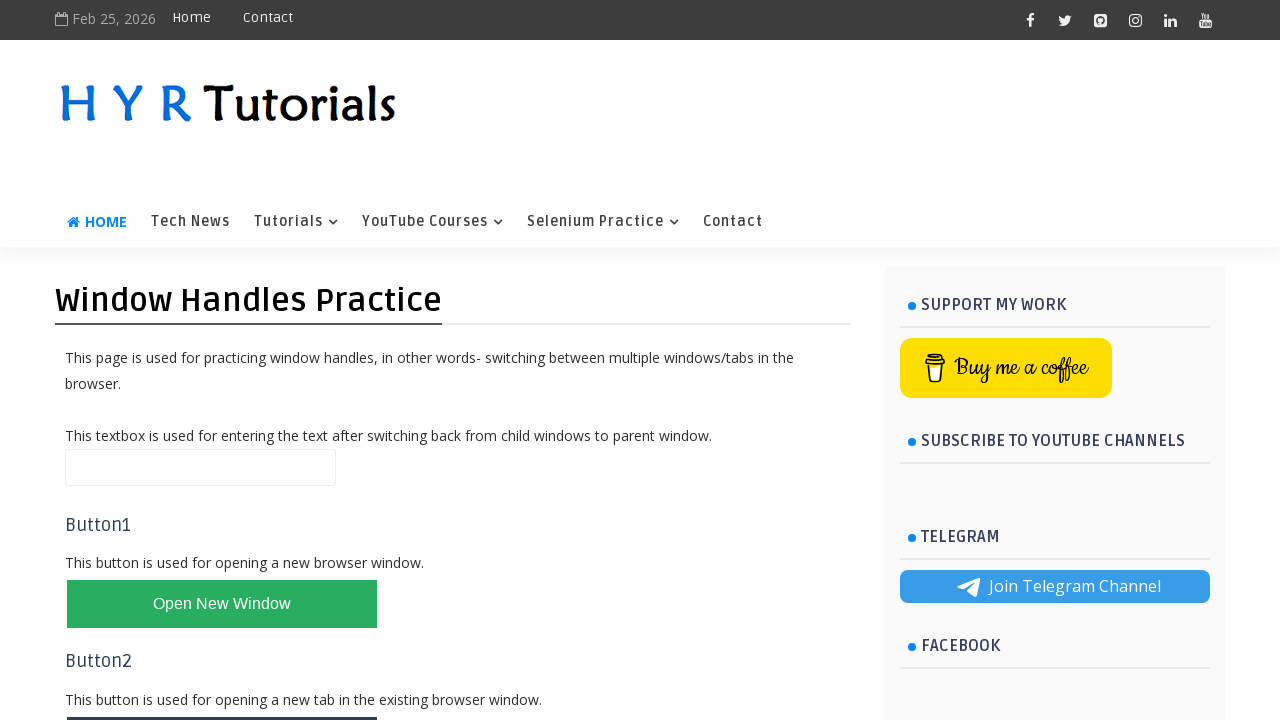